Validates that the company logo is visible and displayed on the home page

Starting URL: https://www.partsource.ca/

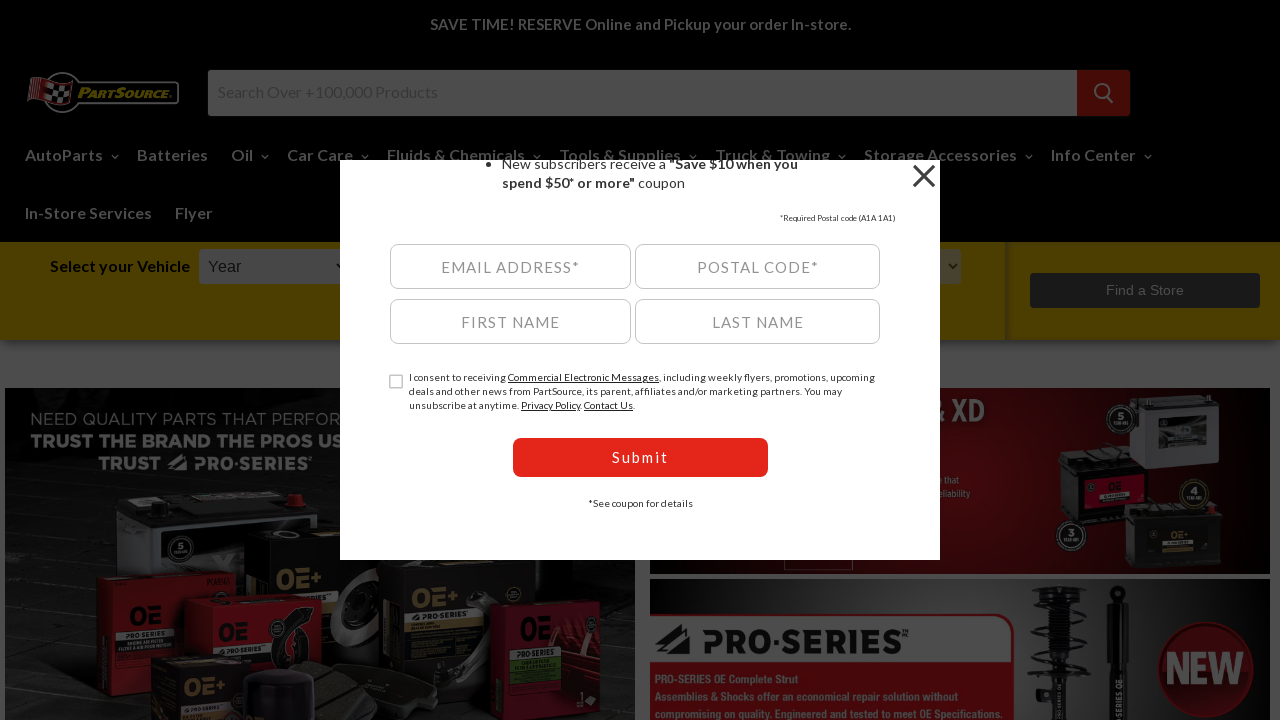

Waited for company logo element to load on home page
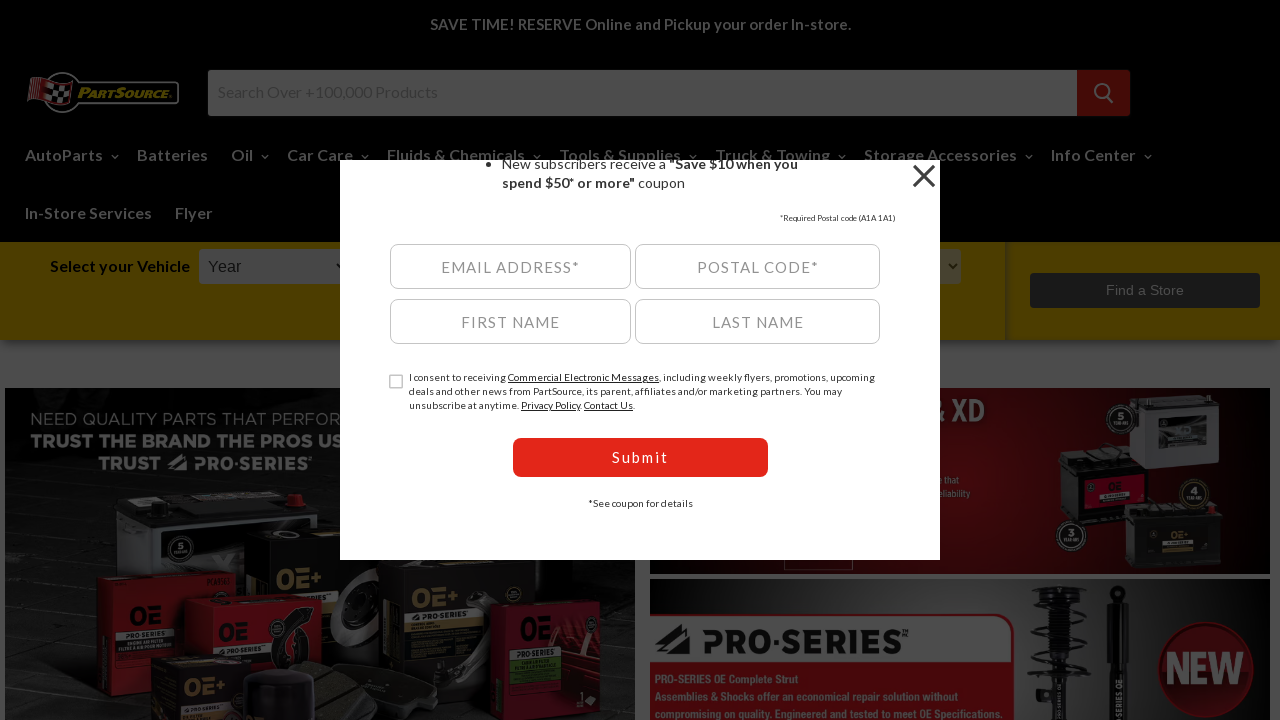

Verified that company logo is visible on the page
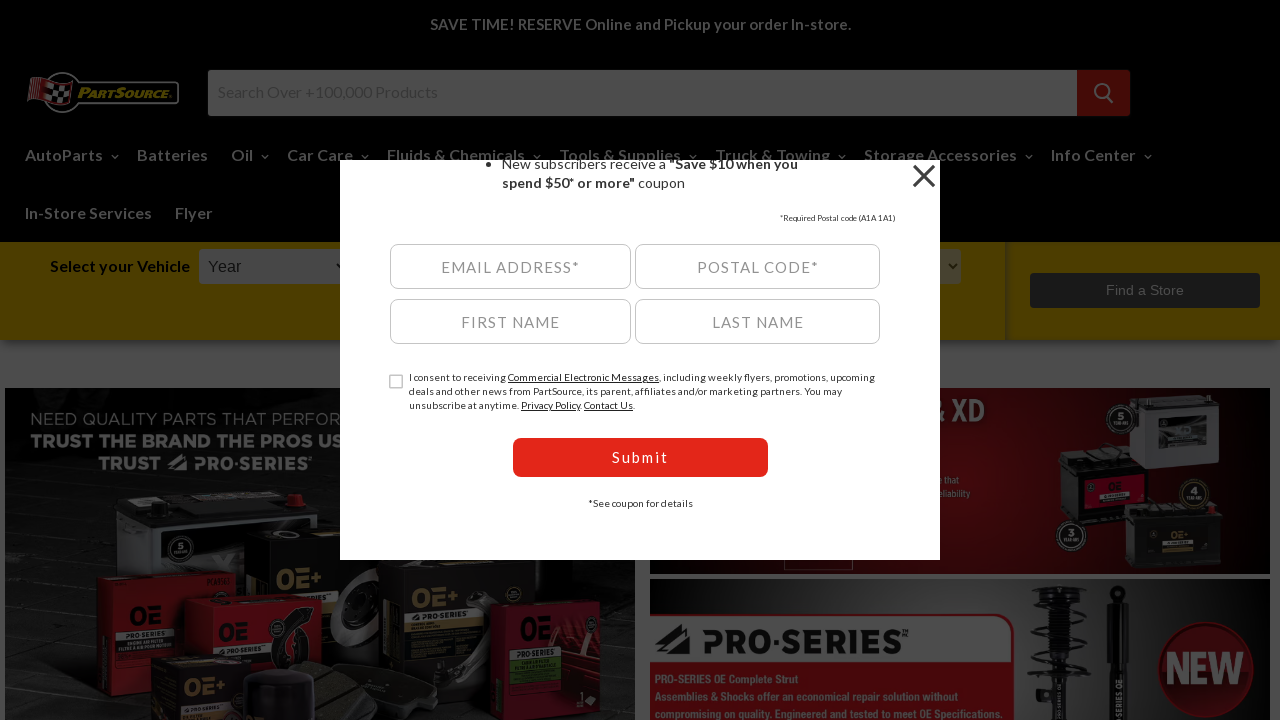

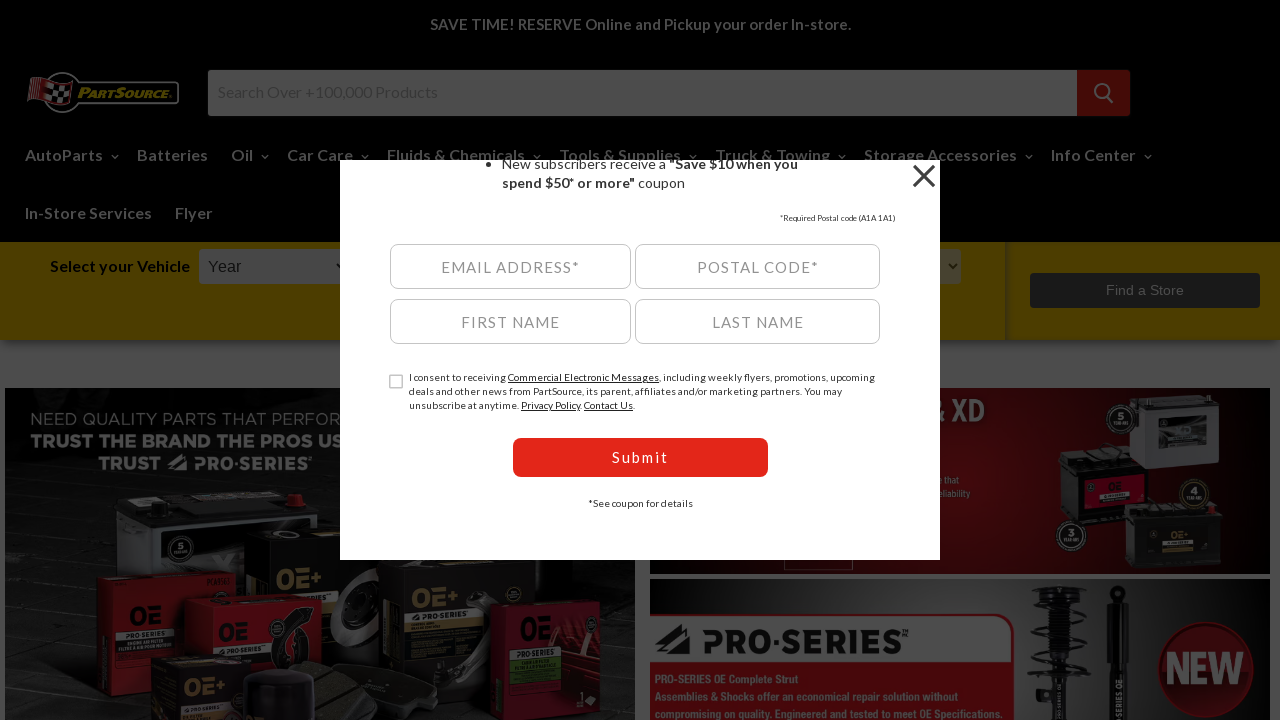